Navigates to a YouTube video page and repeatedly refreshes the page to simulate multiple views

Starting URL: https://www.youtube.com/watch?v=jojHTA_K2bY&t=11s

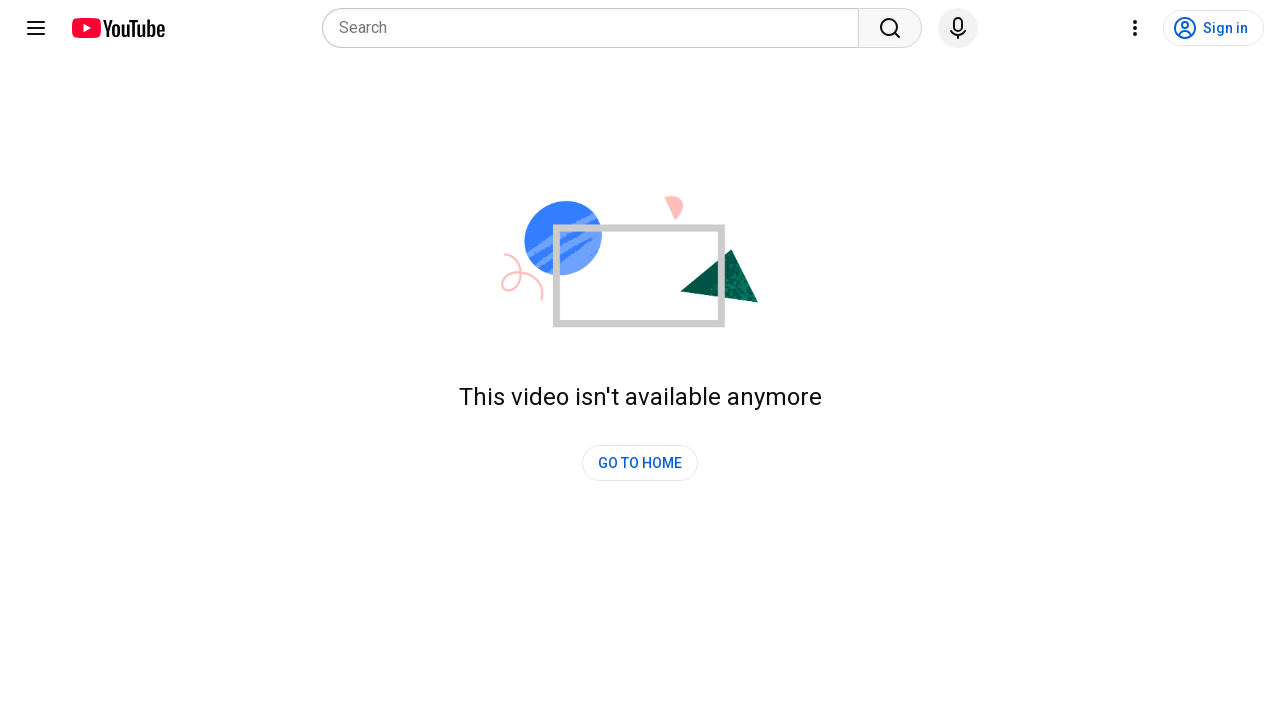

Navigated to YouTube video page
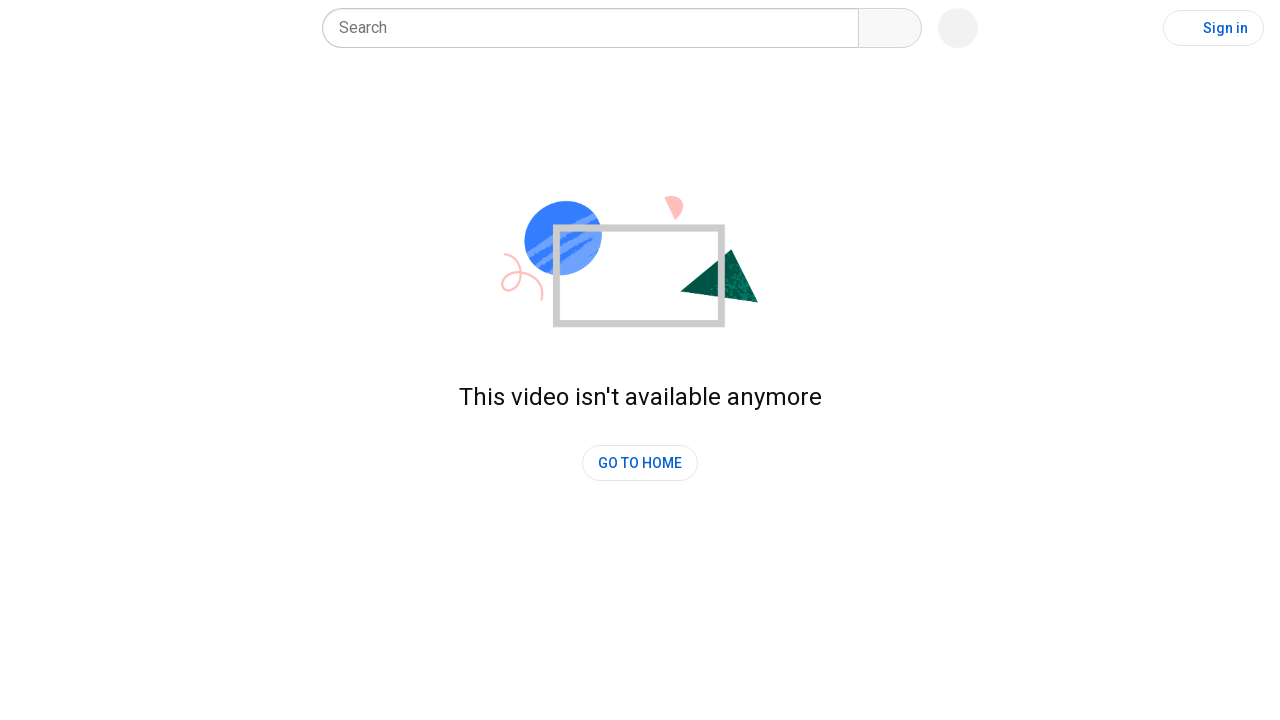

Waited 10 seconds before refresh iteration 1
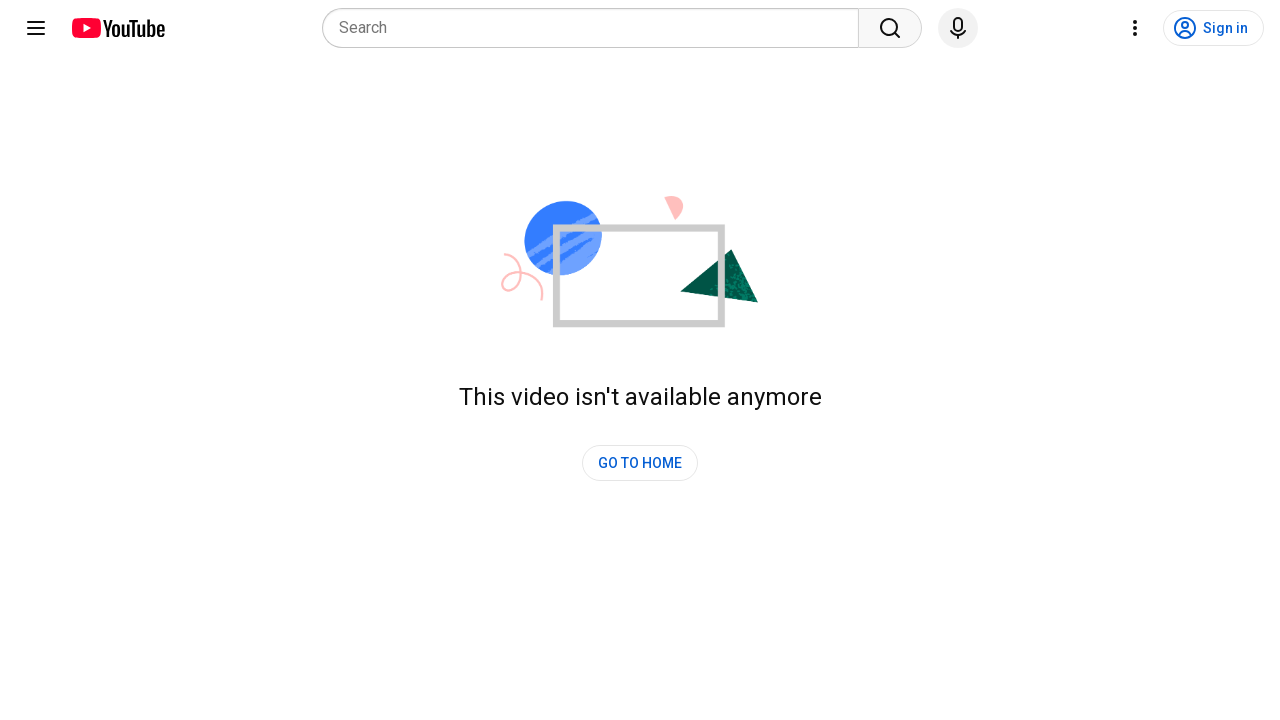

Reloaded page to simulate view 1
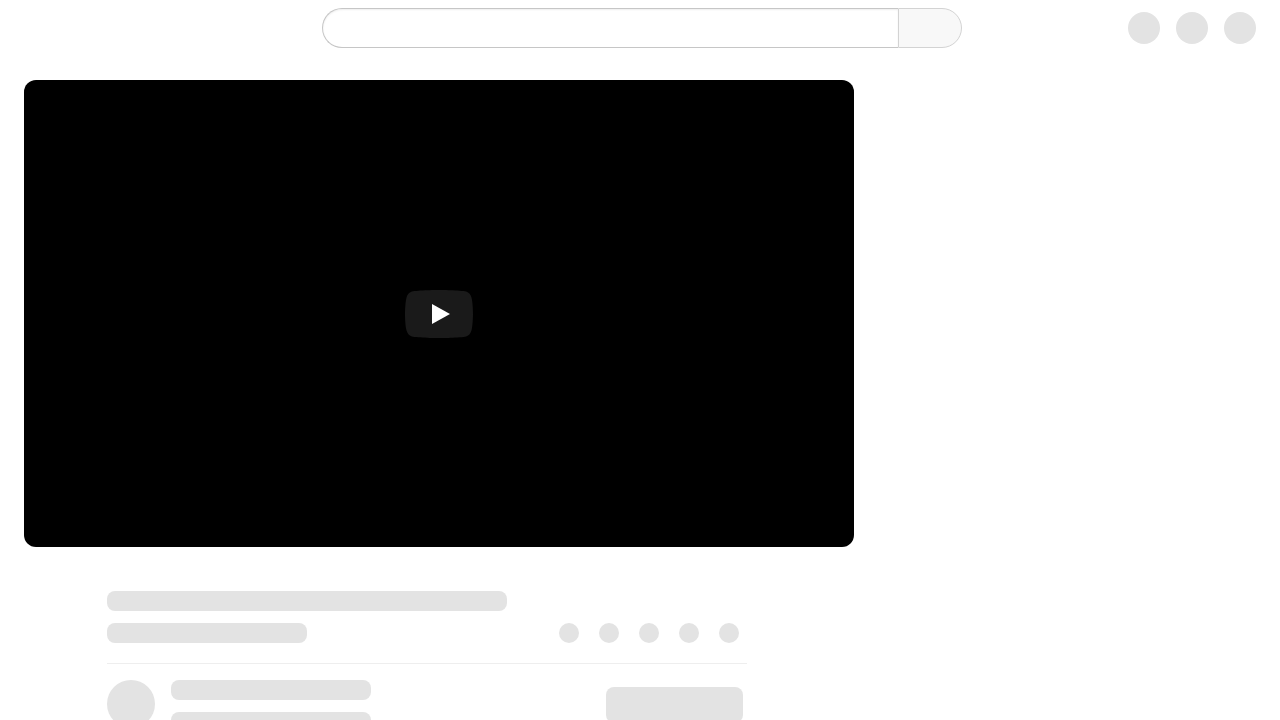

Waited 10 seconds before refresh iteration 2
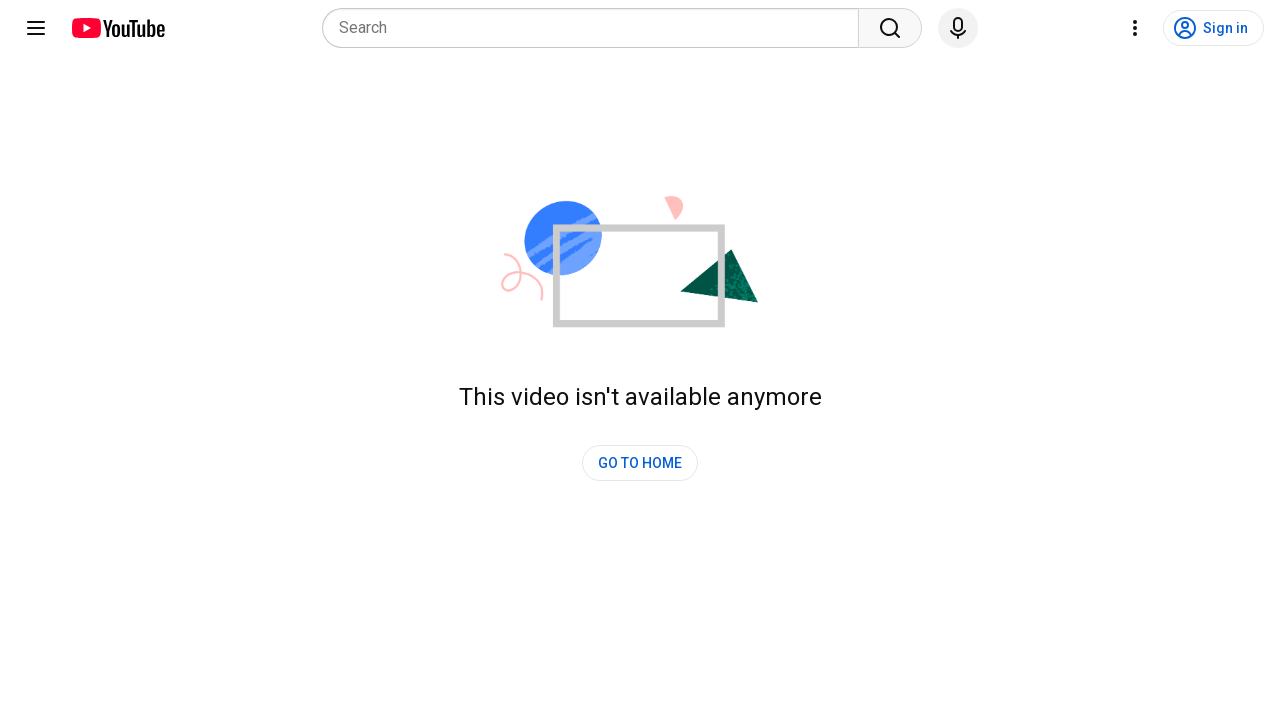

Reloaded page to simulate view 2
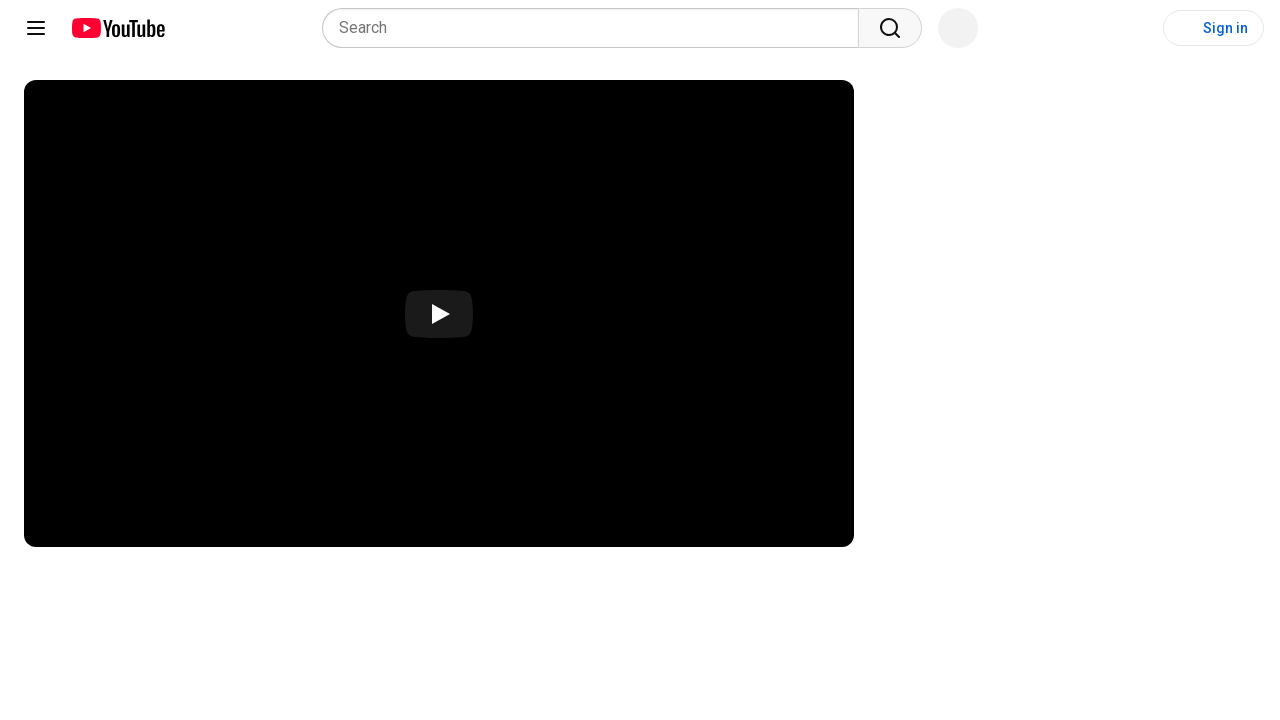

Waited 10 seconds before refresh iteration 3
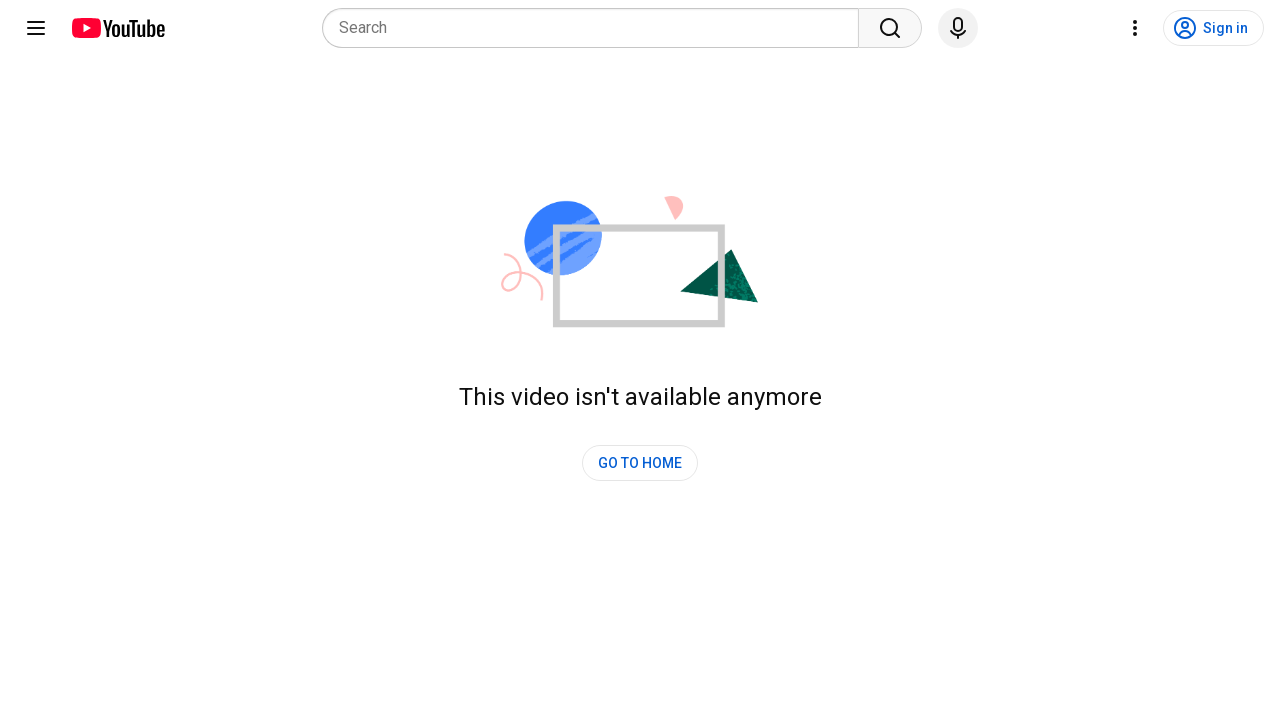

Reloaded page to simulate view 3
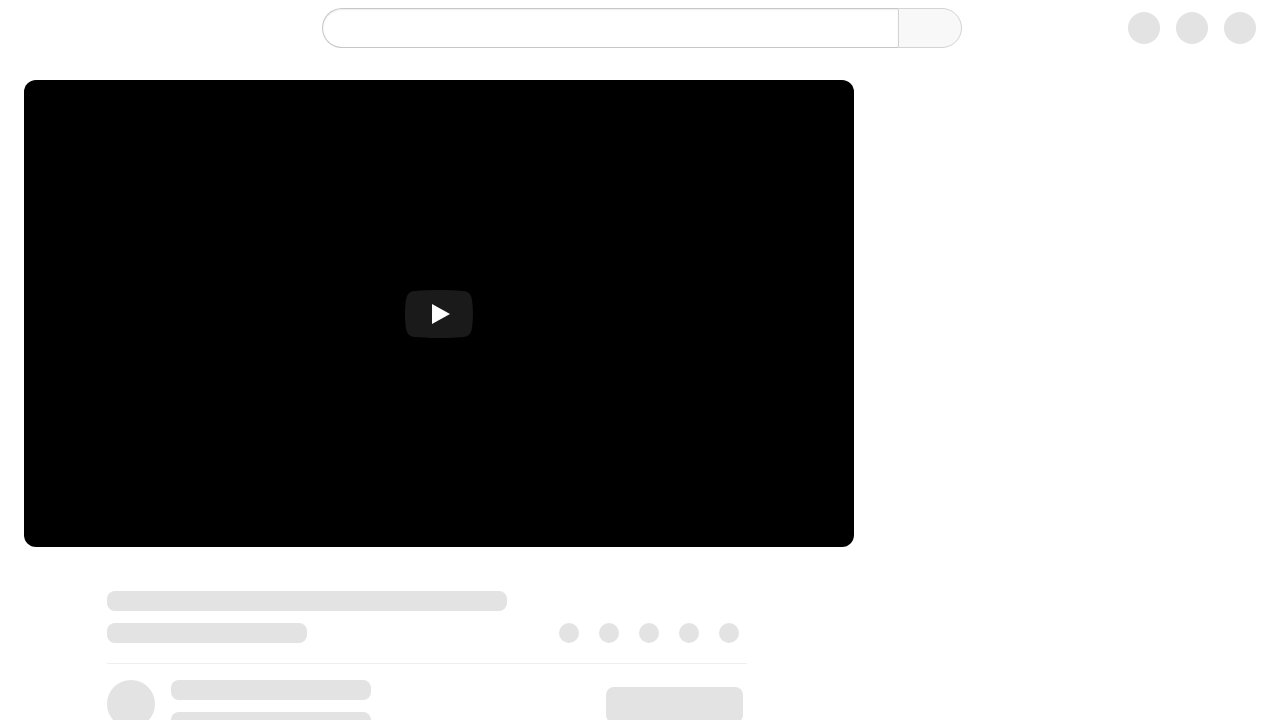

Waited 10 seconds before refresh iteration 4
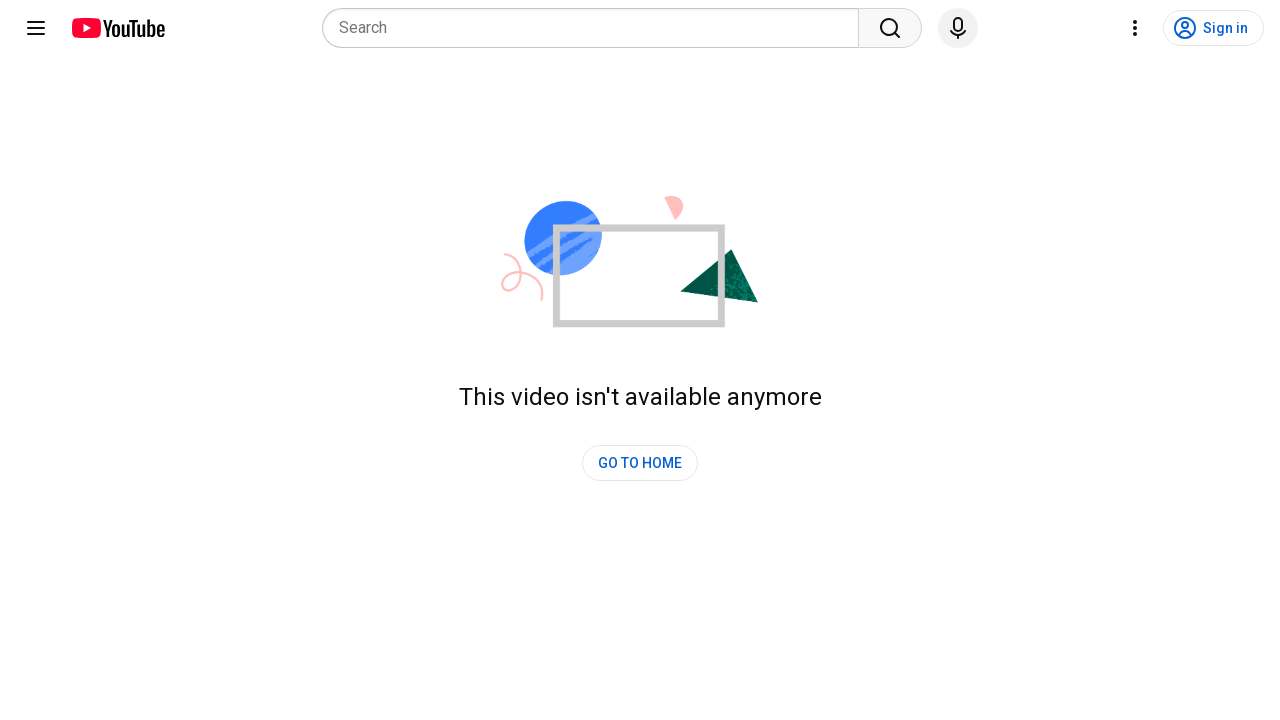

Reloaded page to simulate view 4
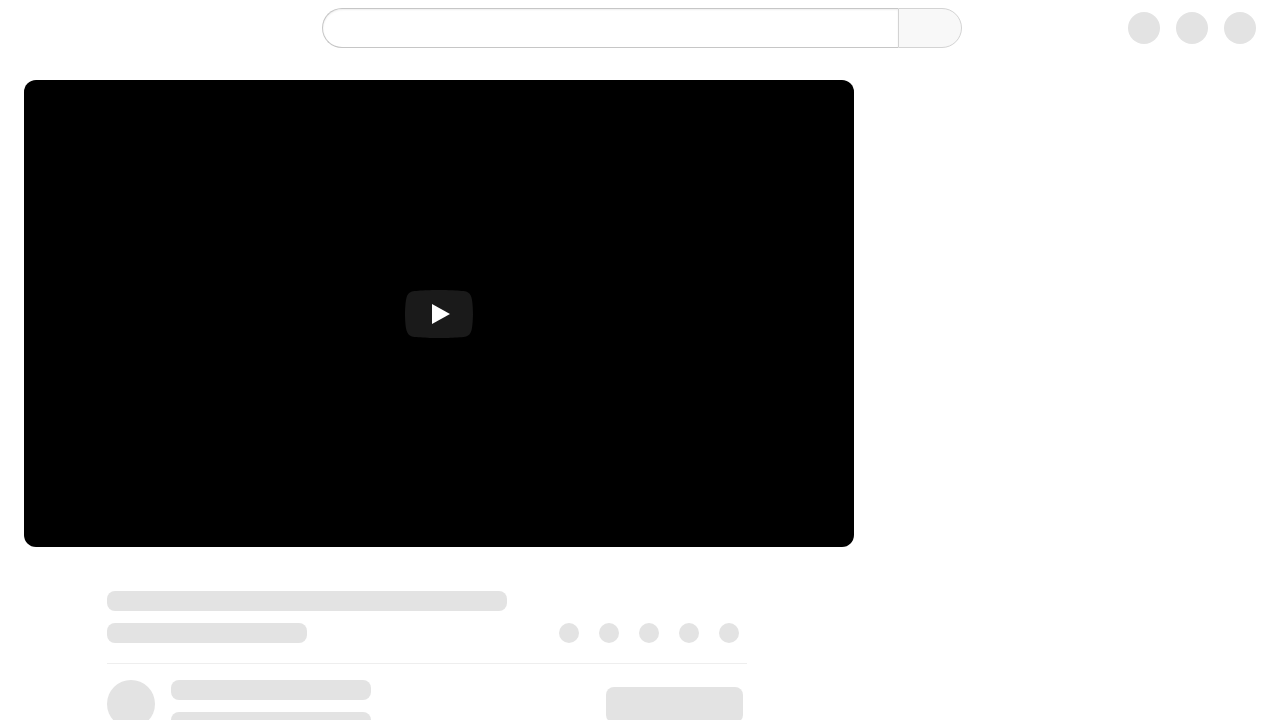

Waited 10 seconds before refresh iteration 5
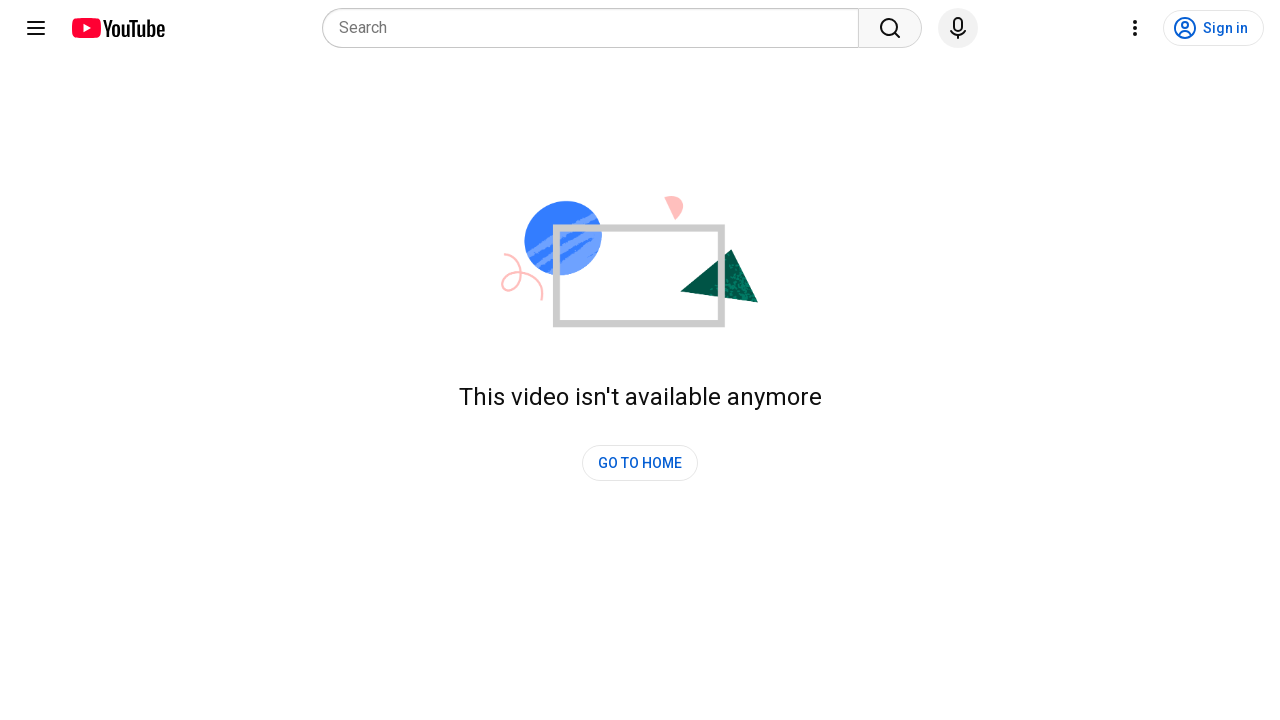

Reloaded page to simulate view 5
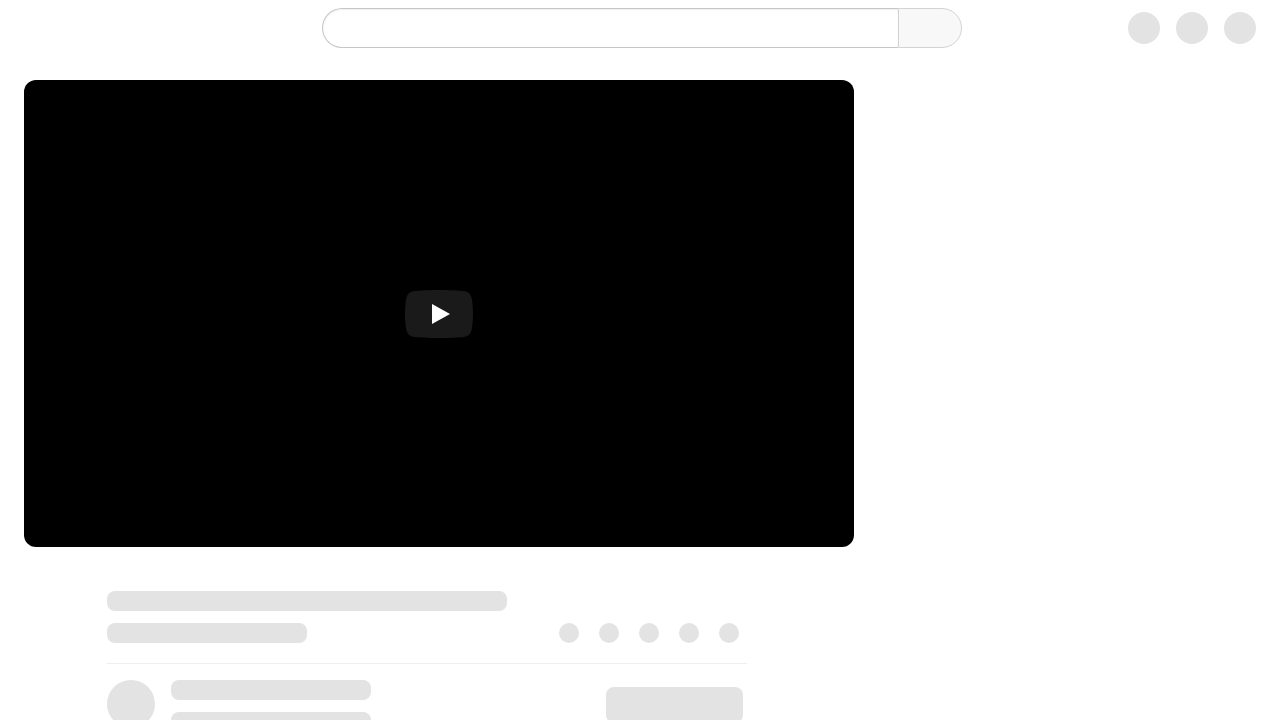

Waited 10 seconds before refresh iteration 6
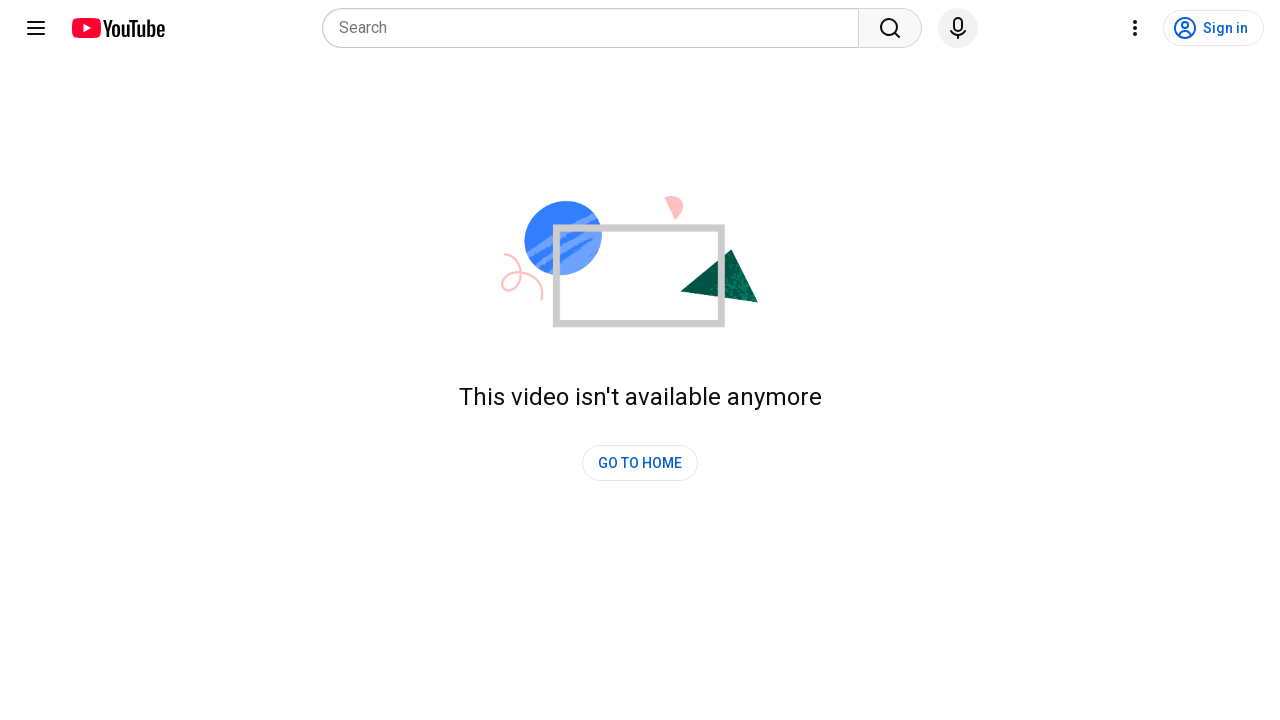

Reloaded page to simulate view 6
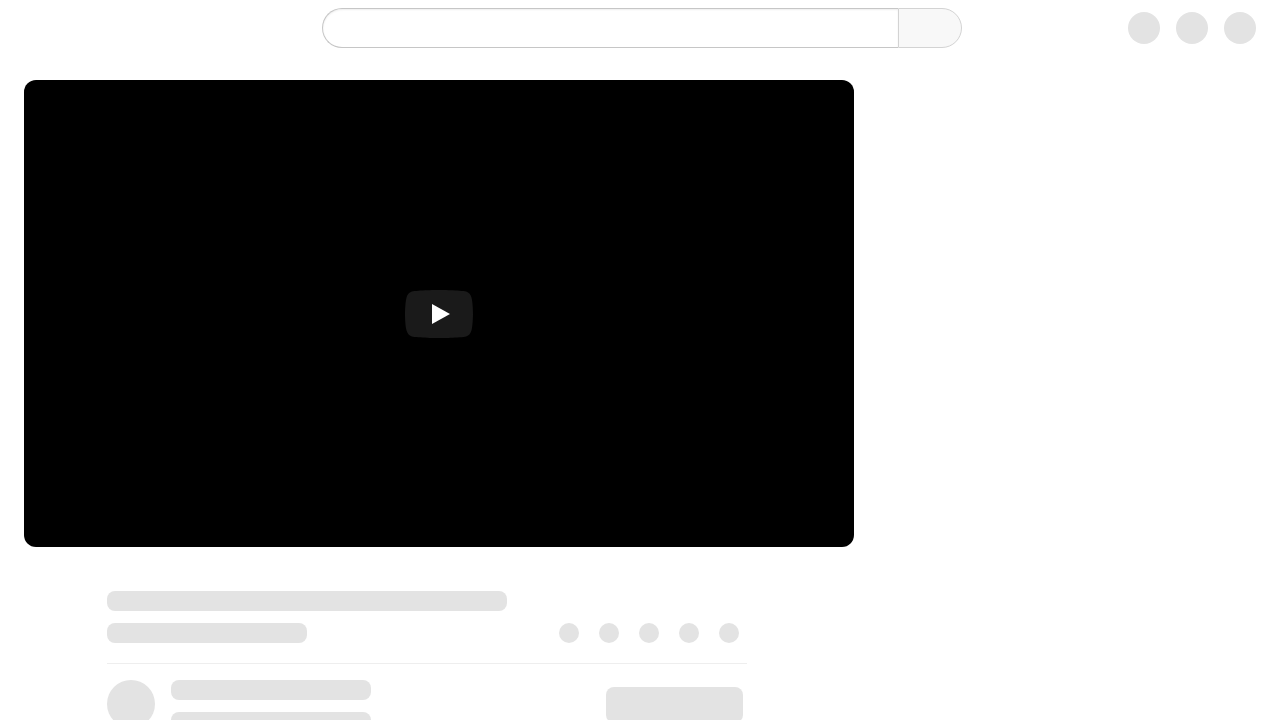

Waited 10 seconds before refresh iteration 7
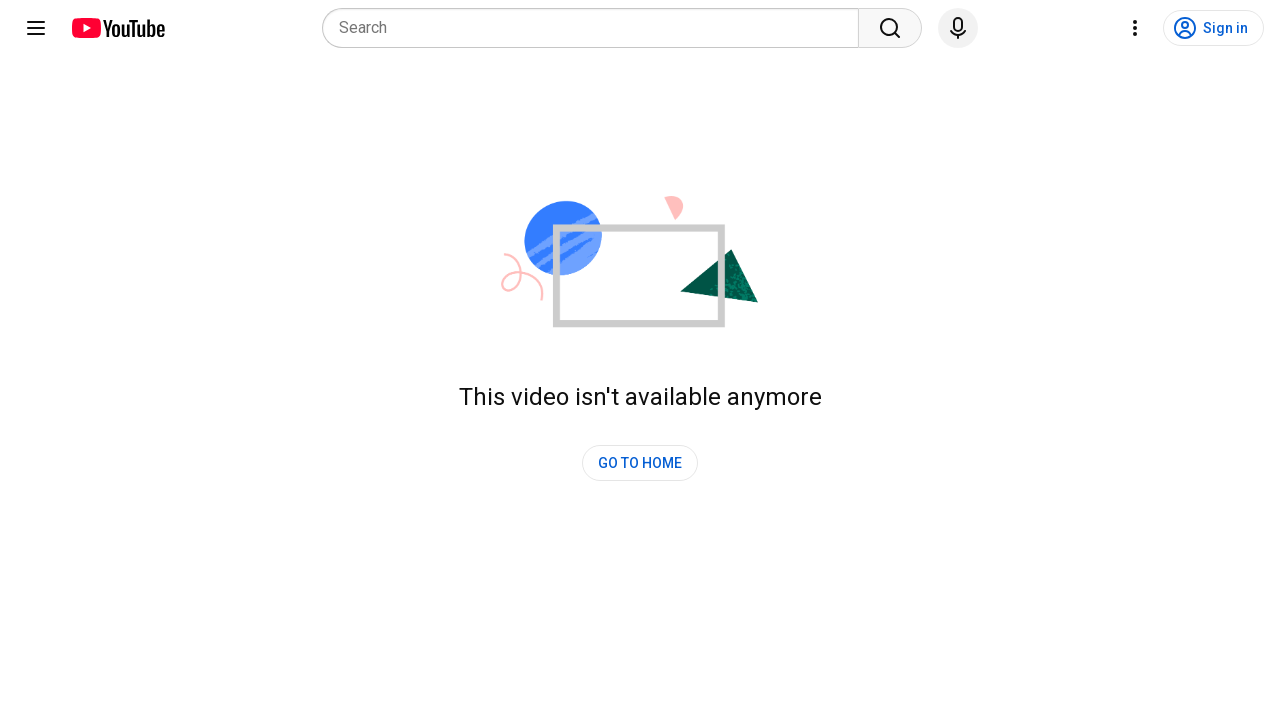

Reloaded page to simulate view 7
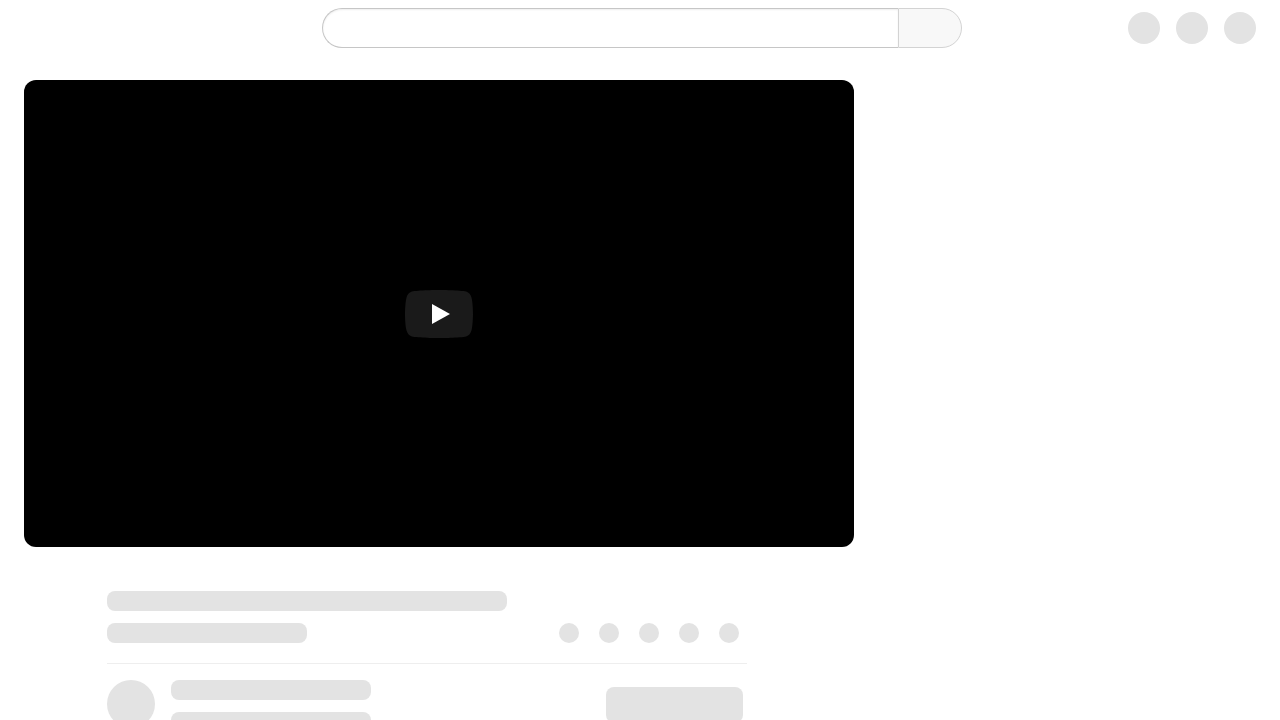

Waited 10 seconds before refresh iteration 8
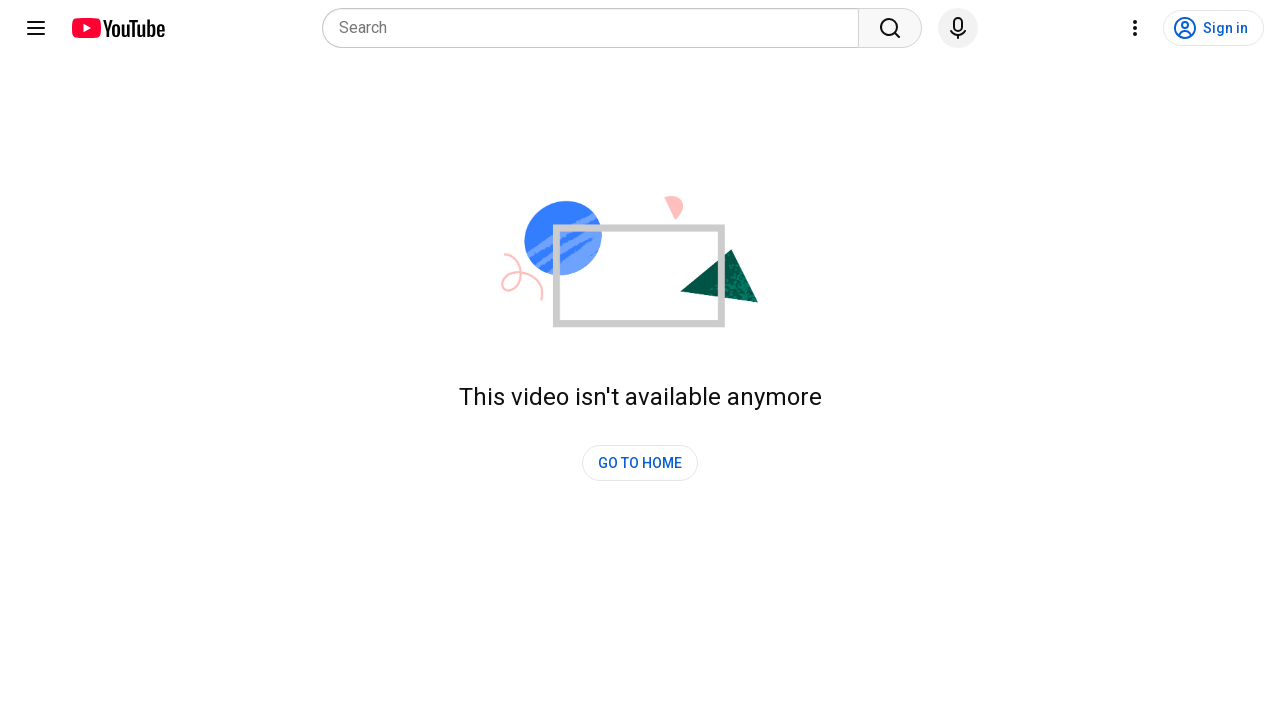

Reloaded page to simulate view 8
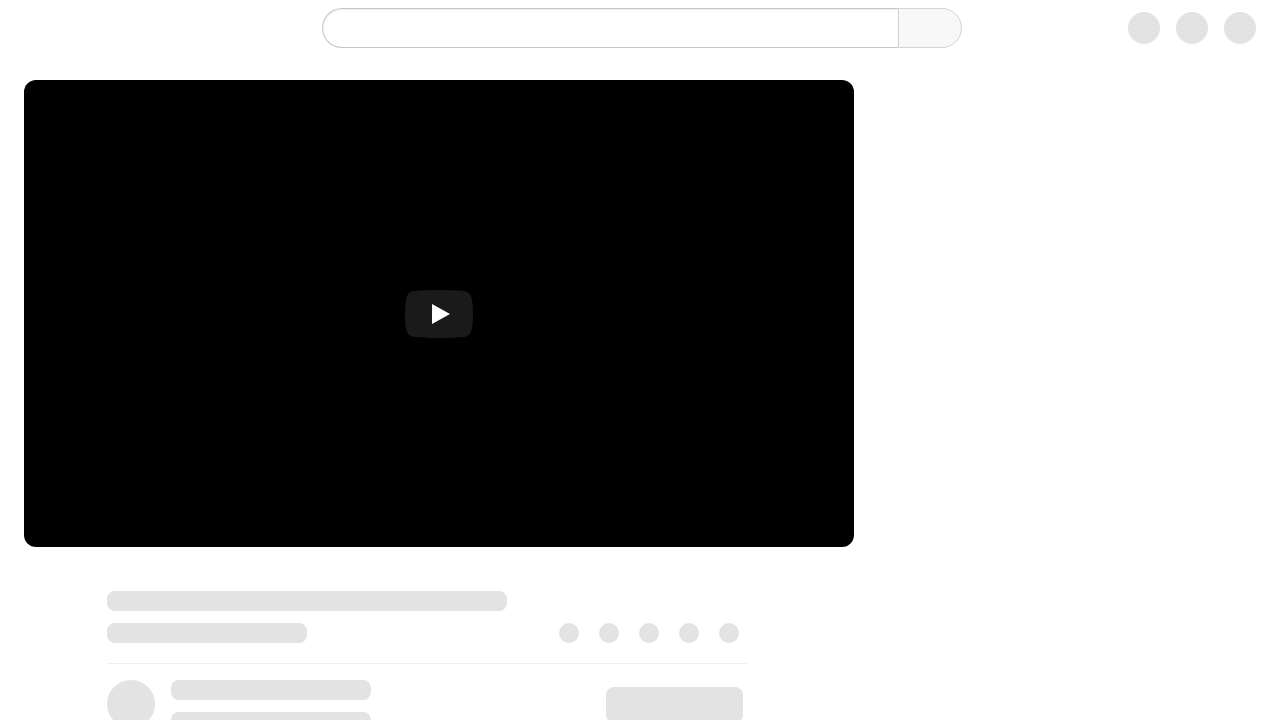

Waited 10 seconds before refresh iteration 9
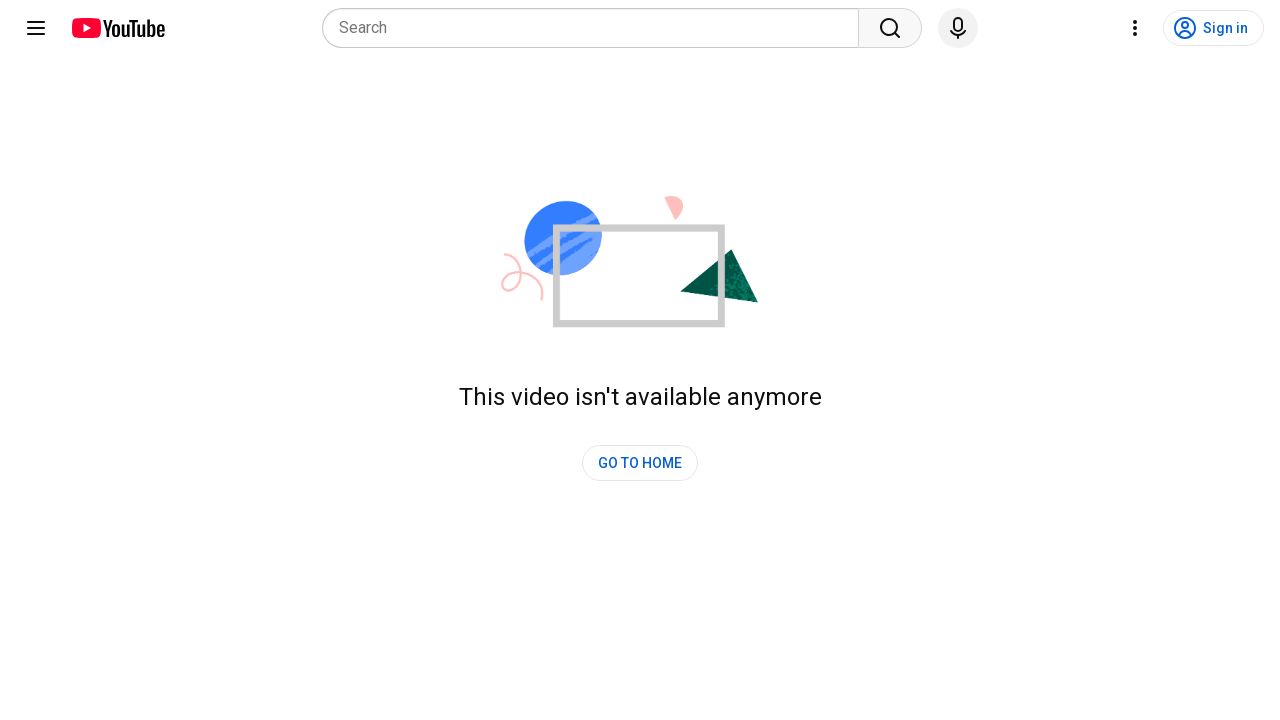

Reloaded page to simulate view 9
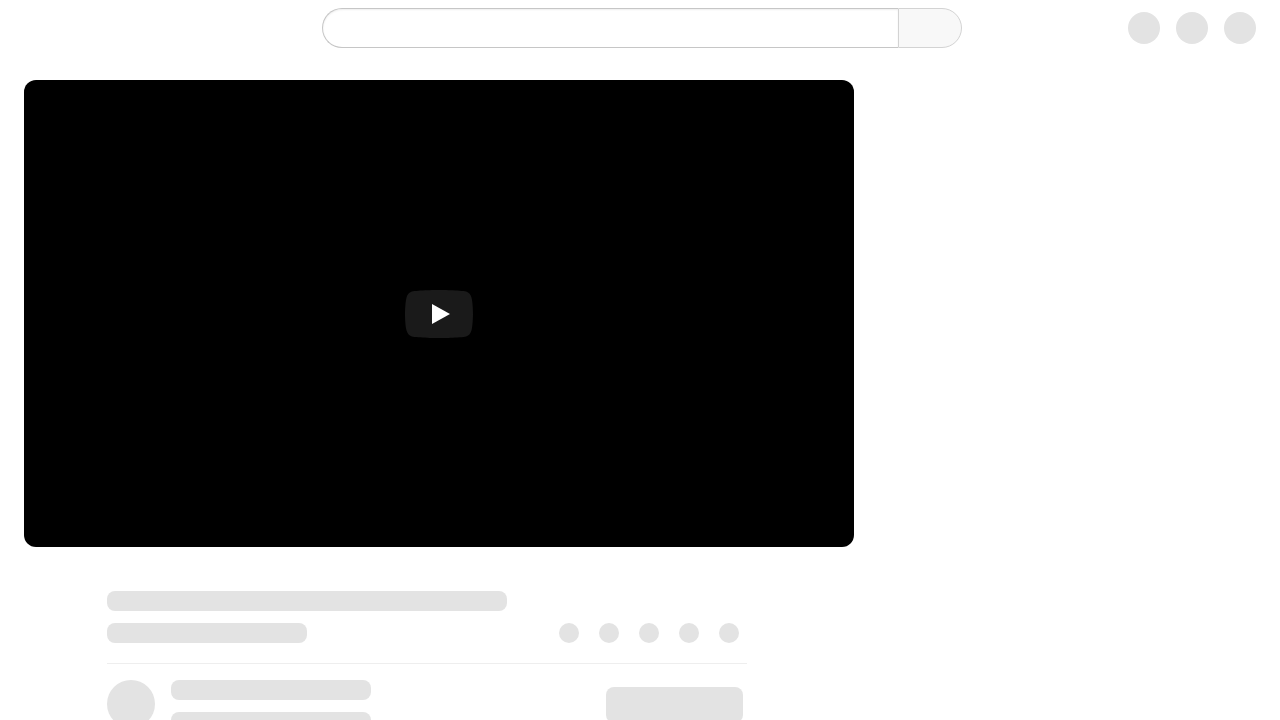

Waited 10 seconds before refresh iteration 10
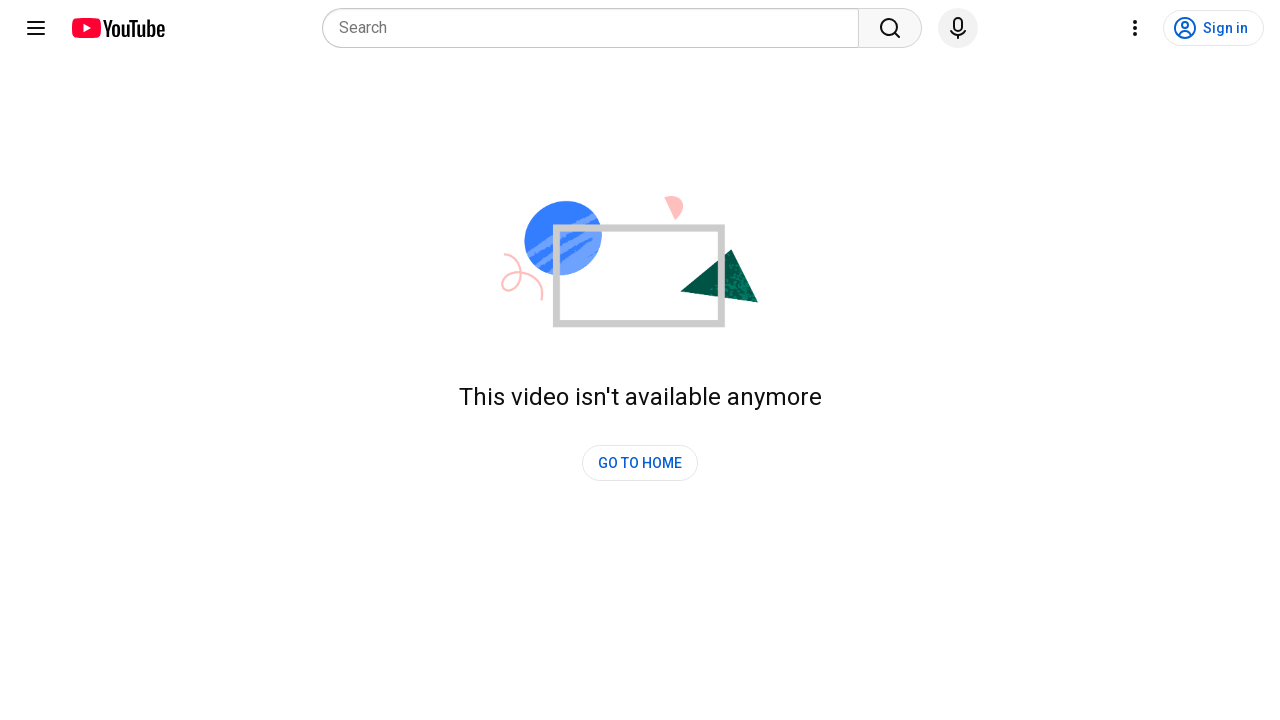

Reloaded page to simulate view 10
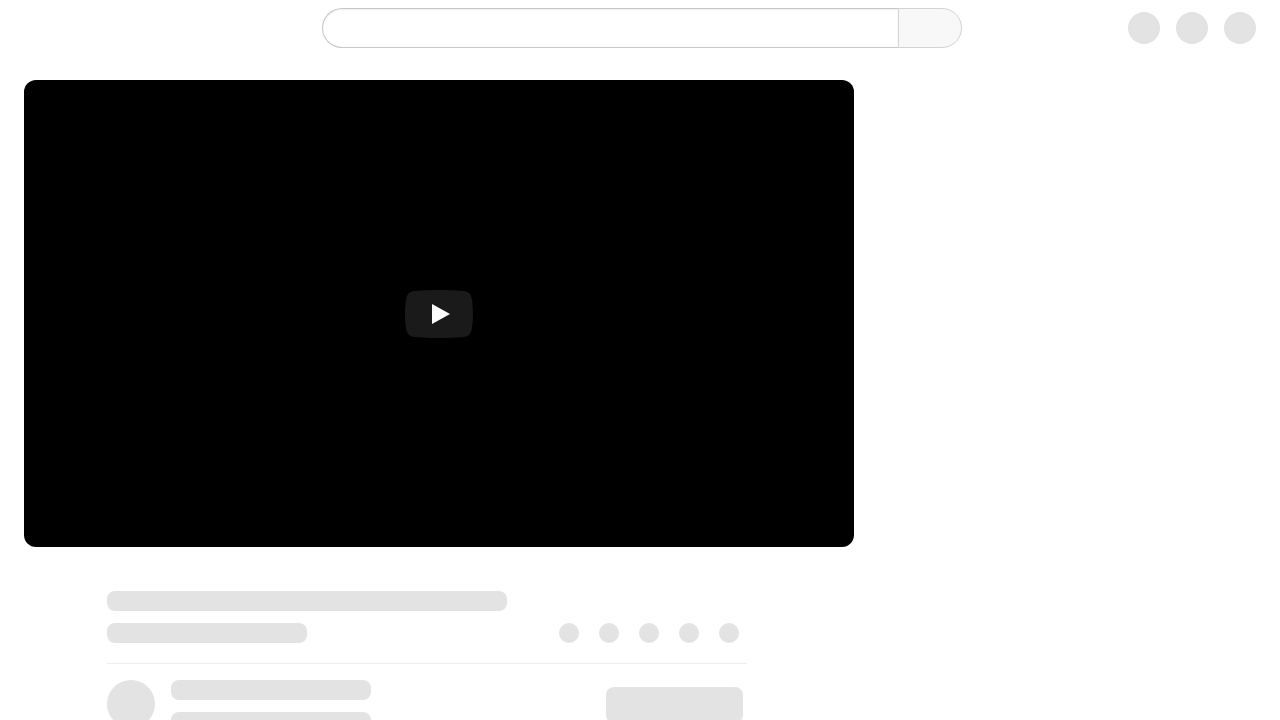

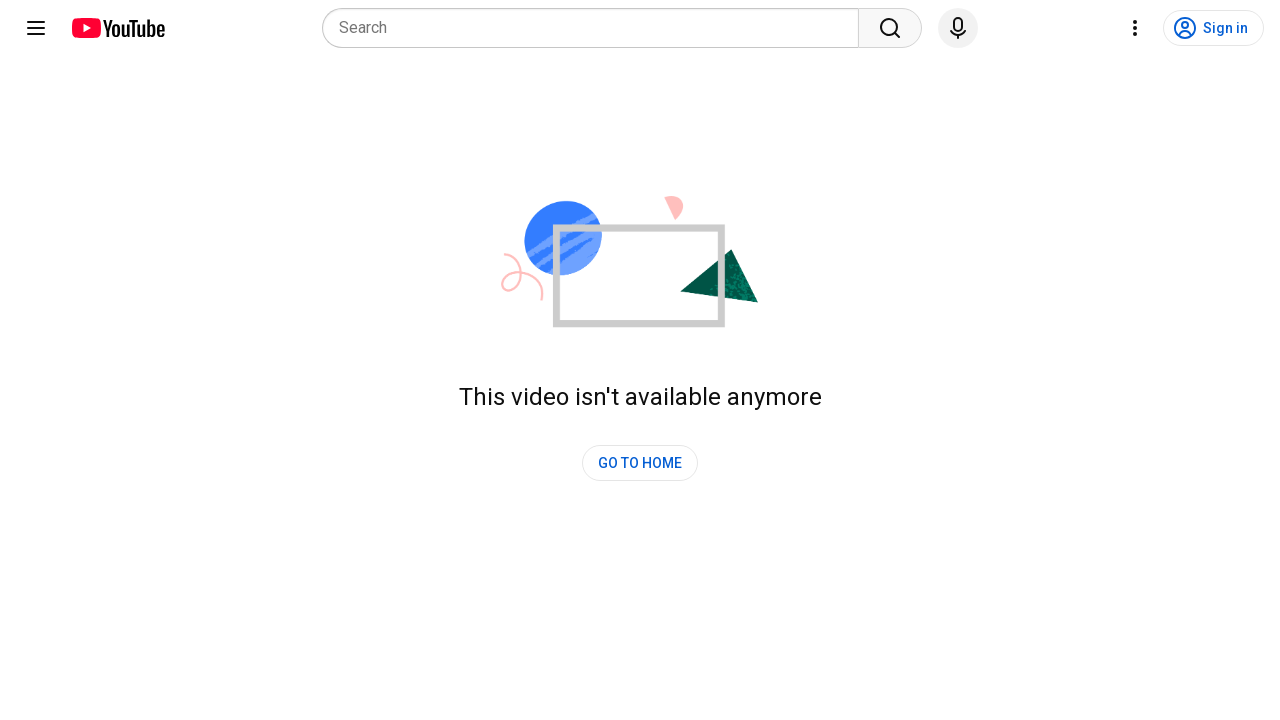